Tests window handle functionality by clicking a link that opens a new window, switching to the new window to verify its title and content, then switching back to the original window and verifying its title.

Starting URL: https://the-internet.herokuapp.com/windows

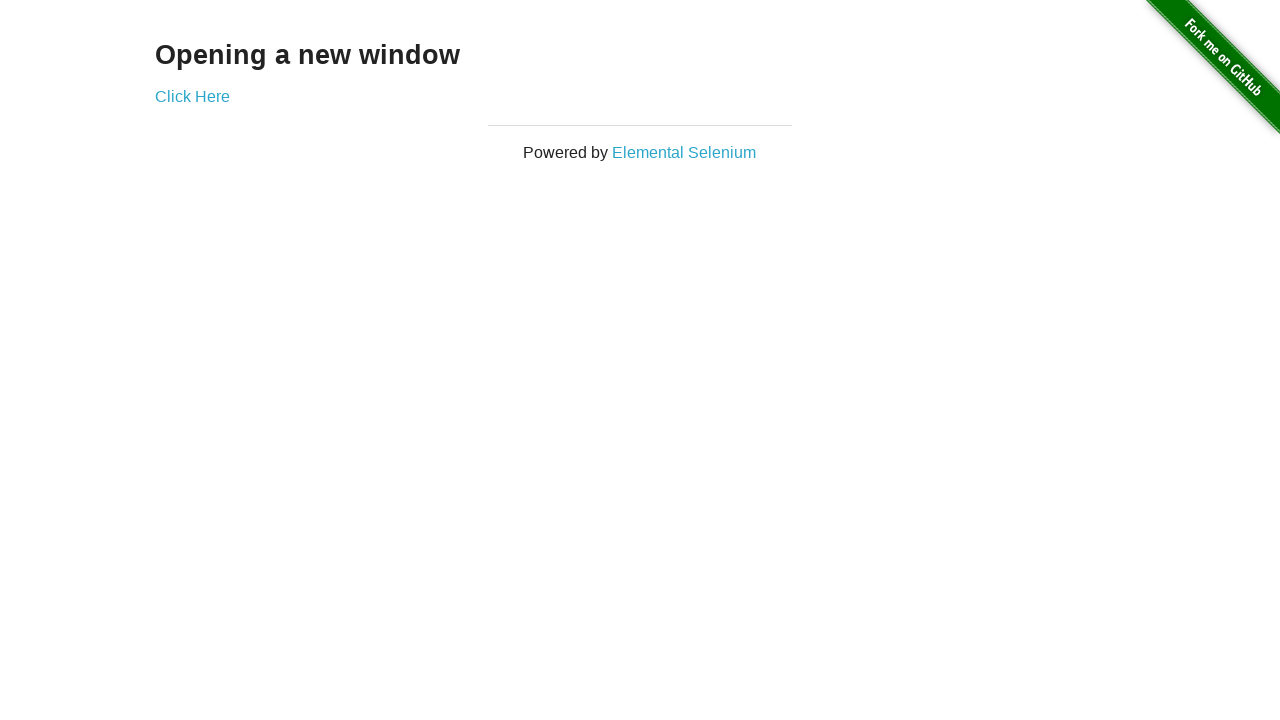

Waited for 'Opening a new window' text to be visible
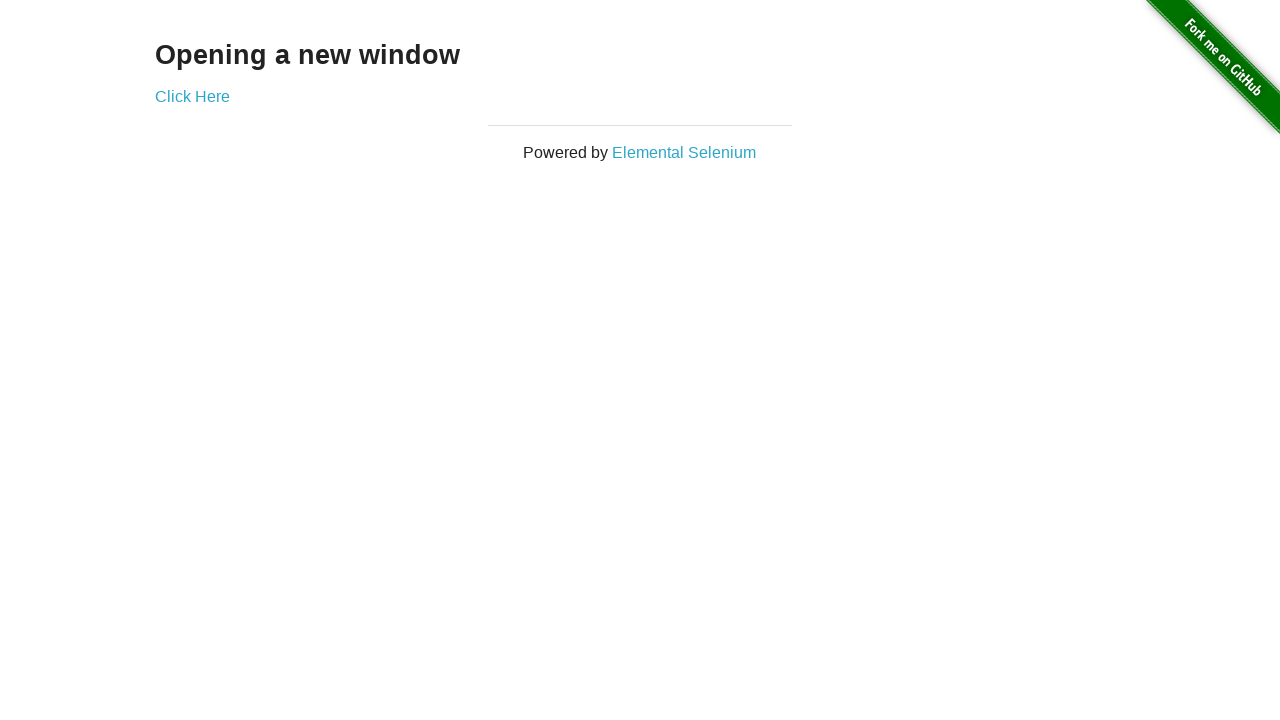

Verified page title contains 'The Internet'
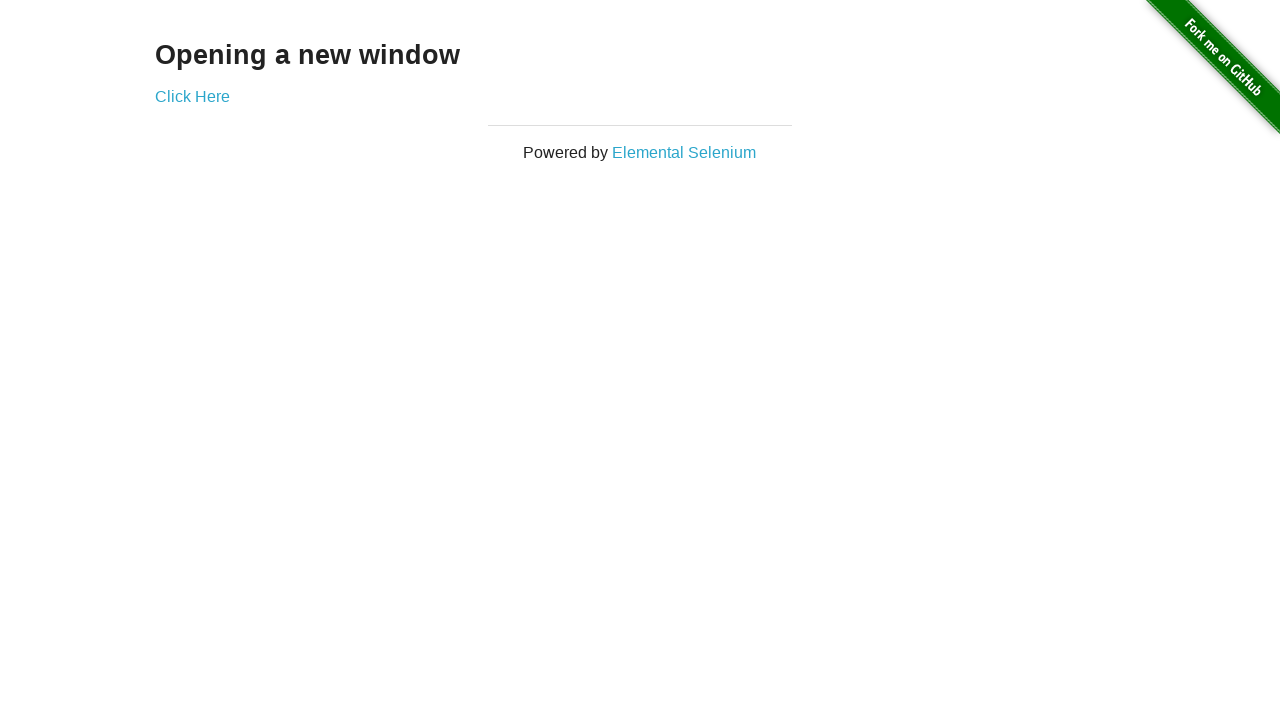

Clicked 'Click Here' link to open new window at (192, 96) on xpath=//*[text()='Click Here']
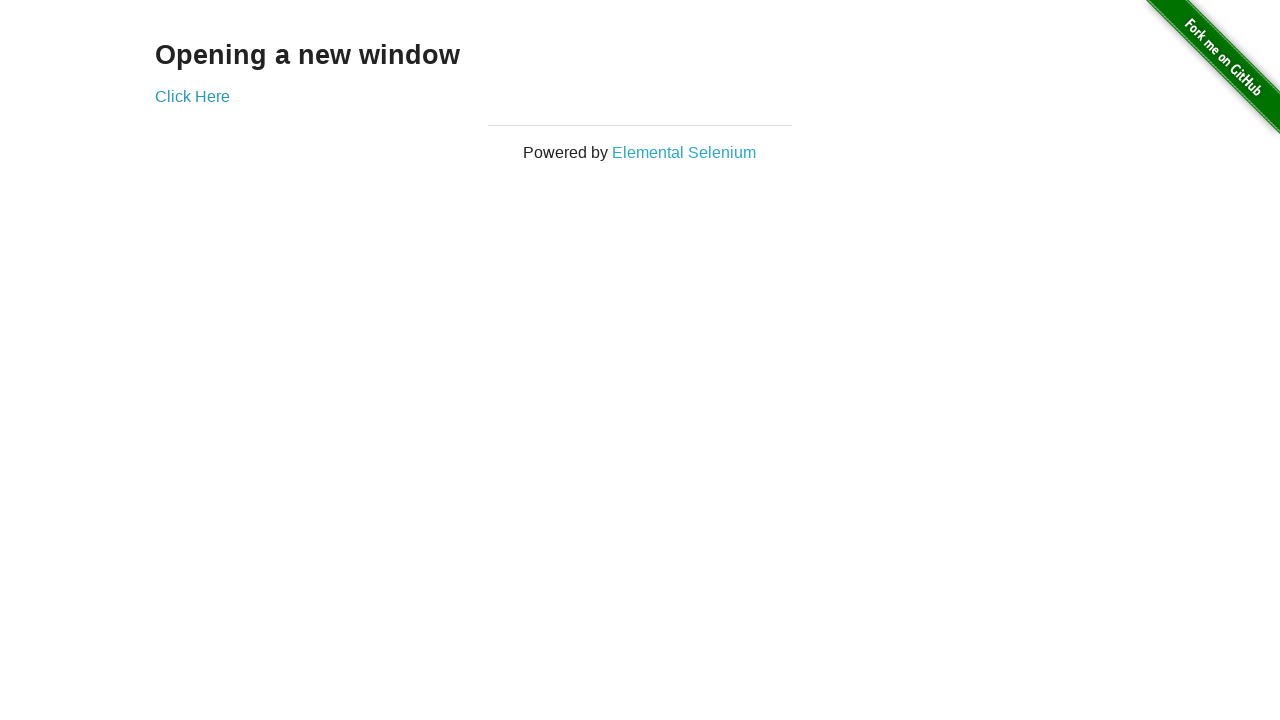

Obtained reference to new window page
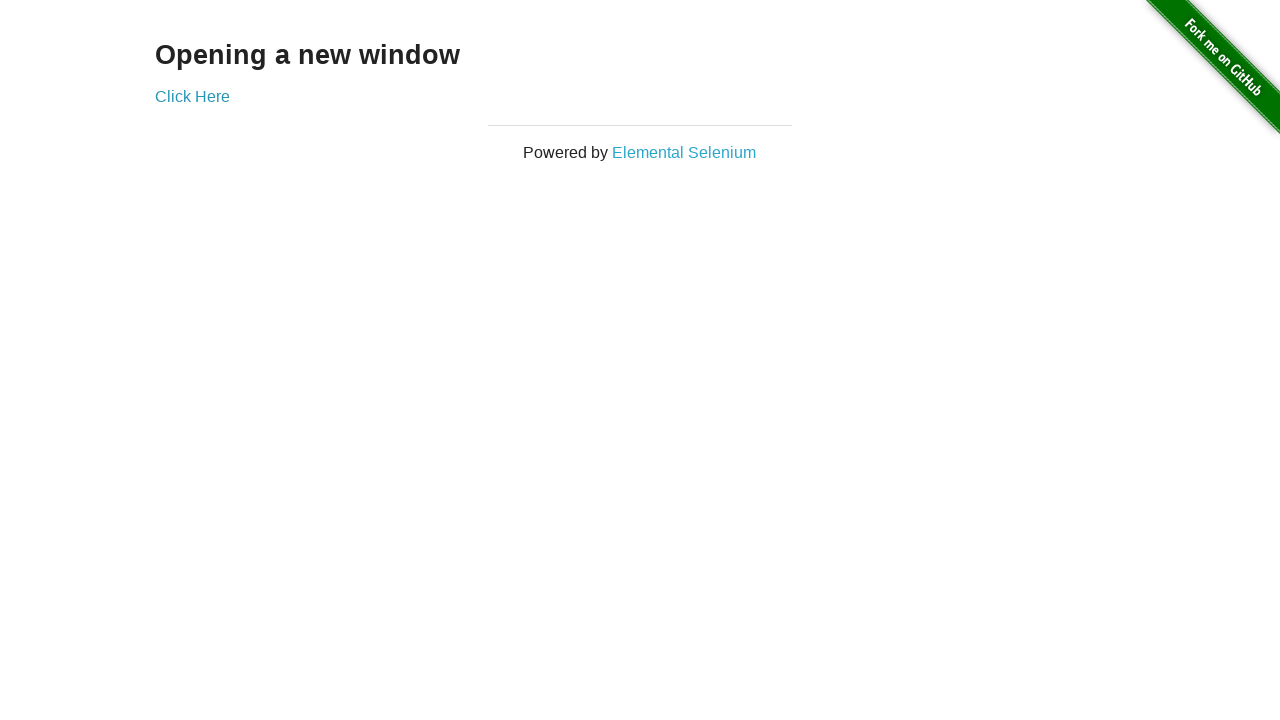

Waited for new window to load
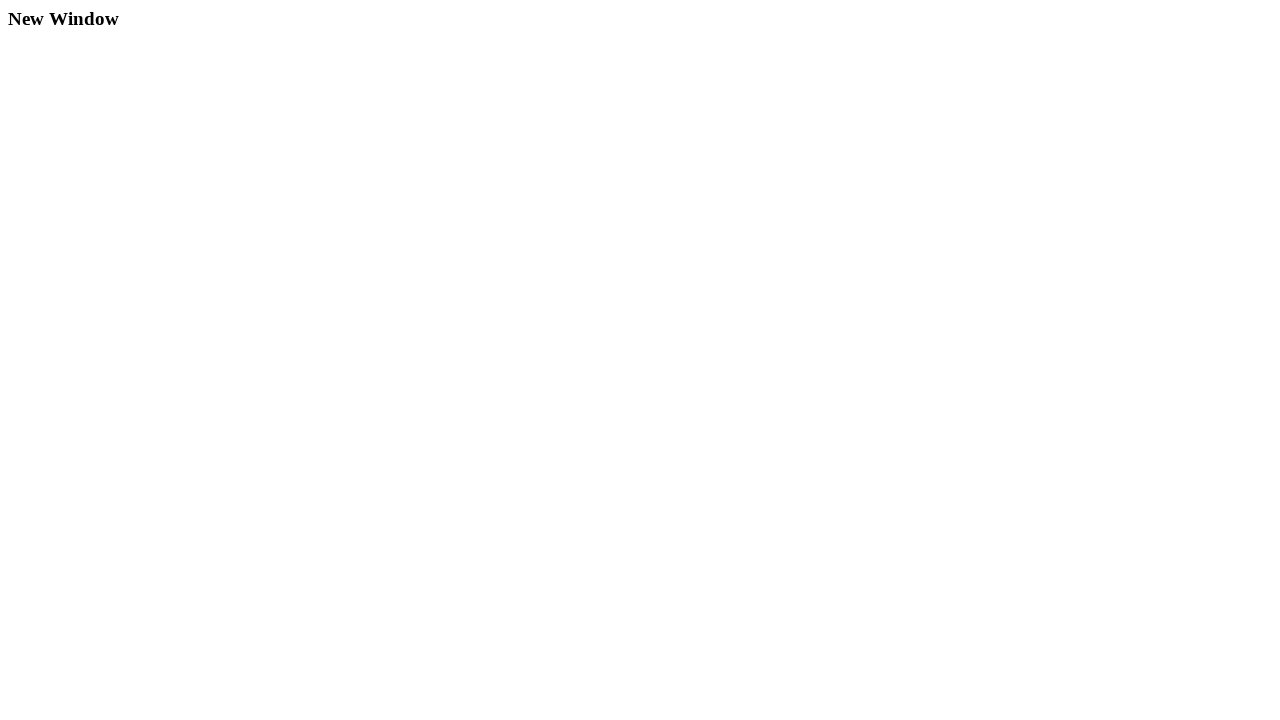

Verified new window title is 'New Window'
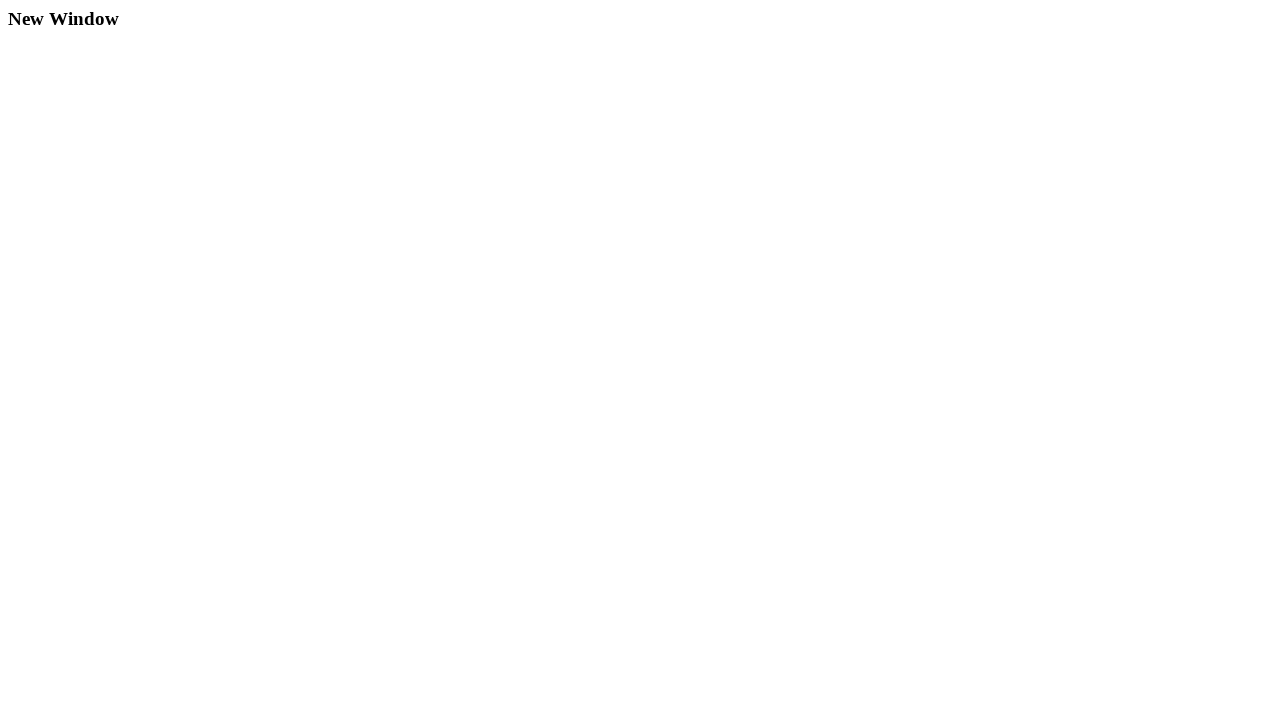

Waited for h3 element to be visible in new window
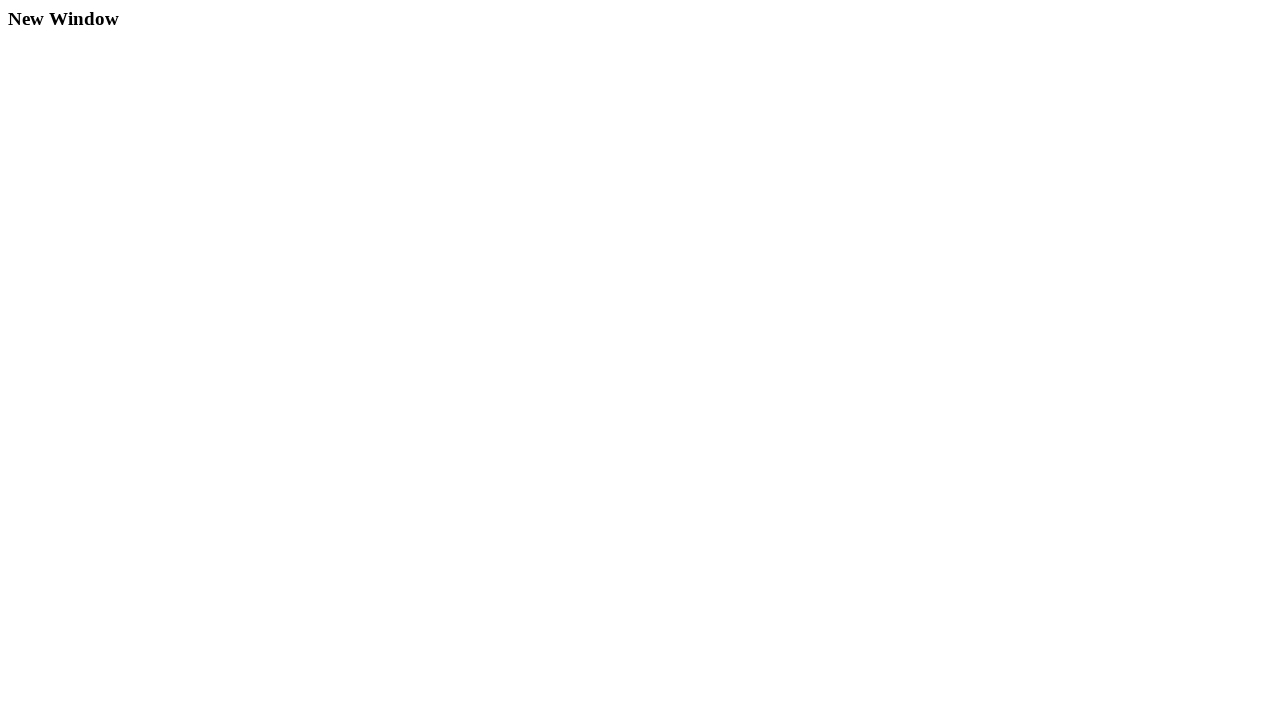

Switched back to original window
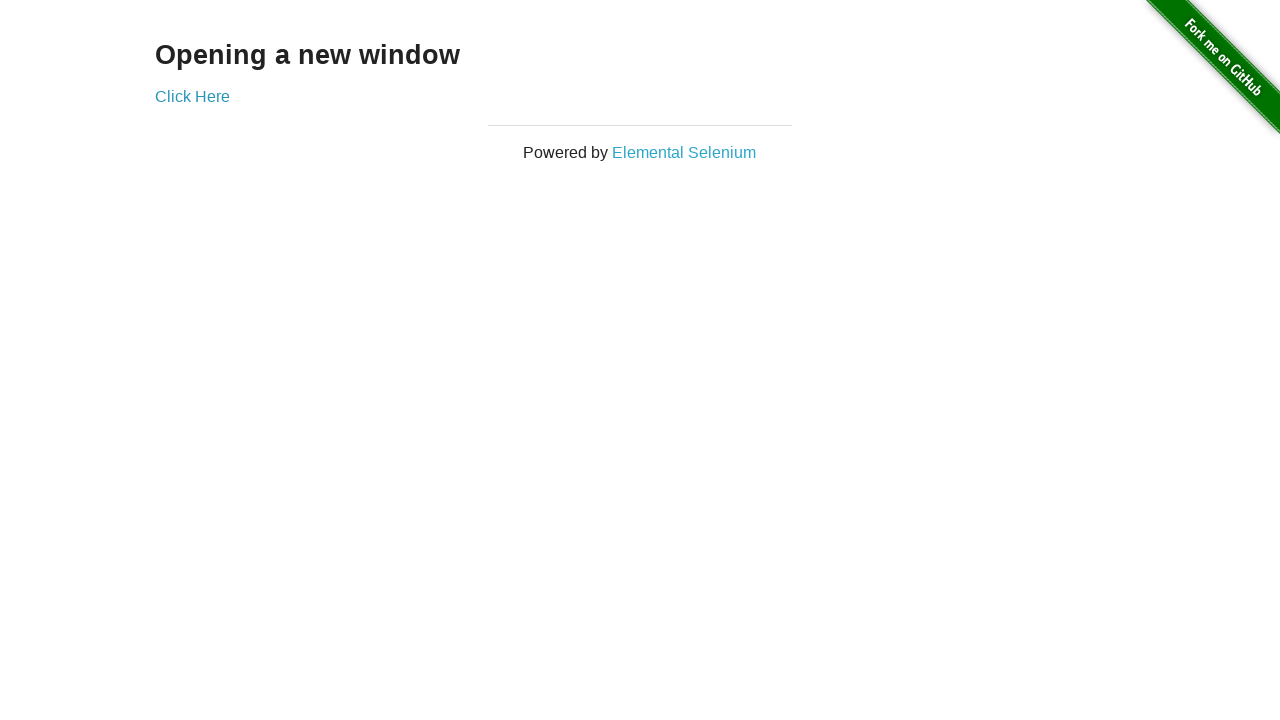

Verified original window title is 'The Internet'
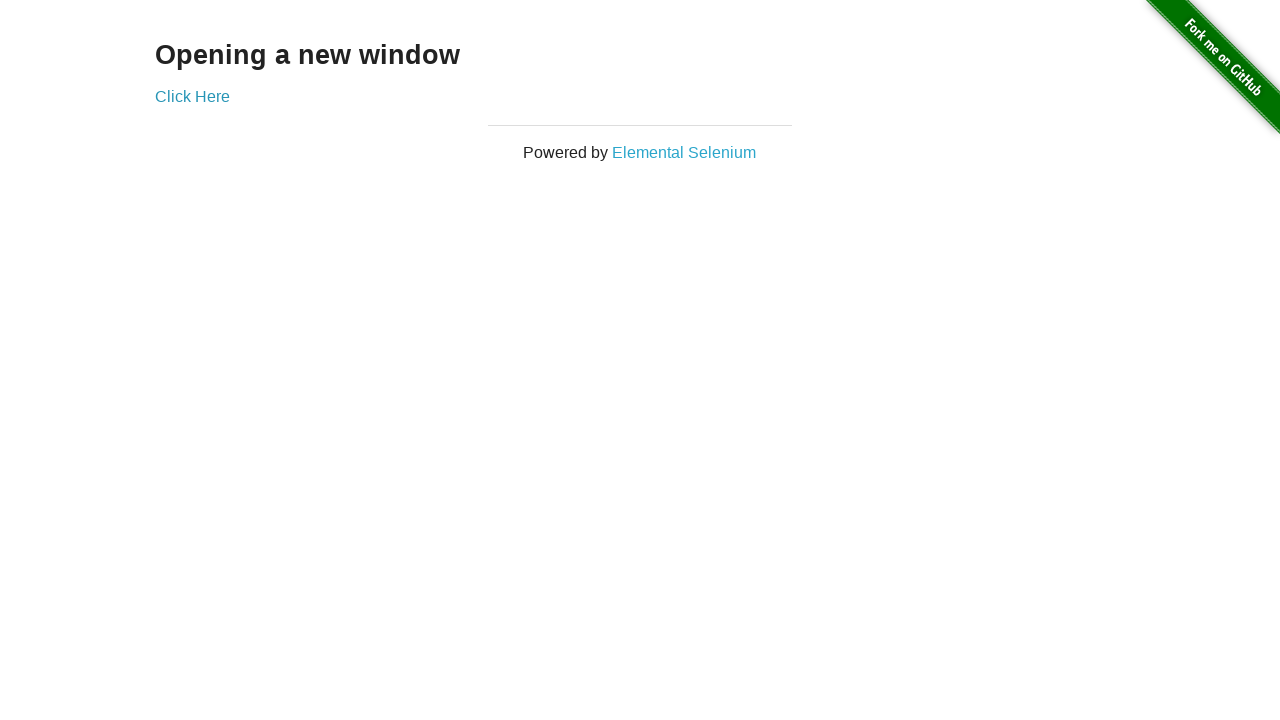

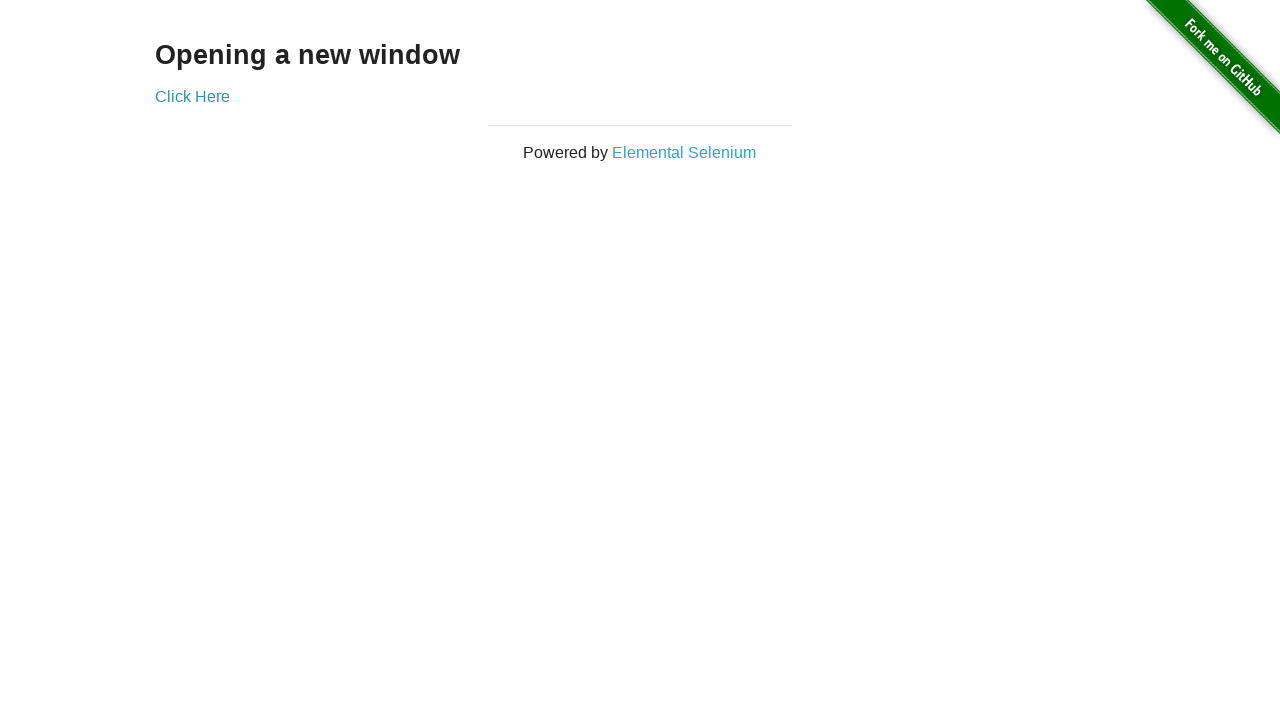